Navigates to a datepicker demo page and hovers over the Widgets menu item

Starting URL: https://demo.automationtesting.in/Datepicker.html

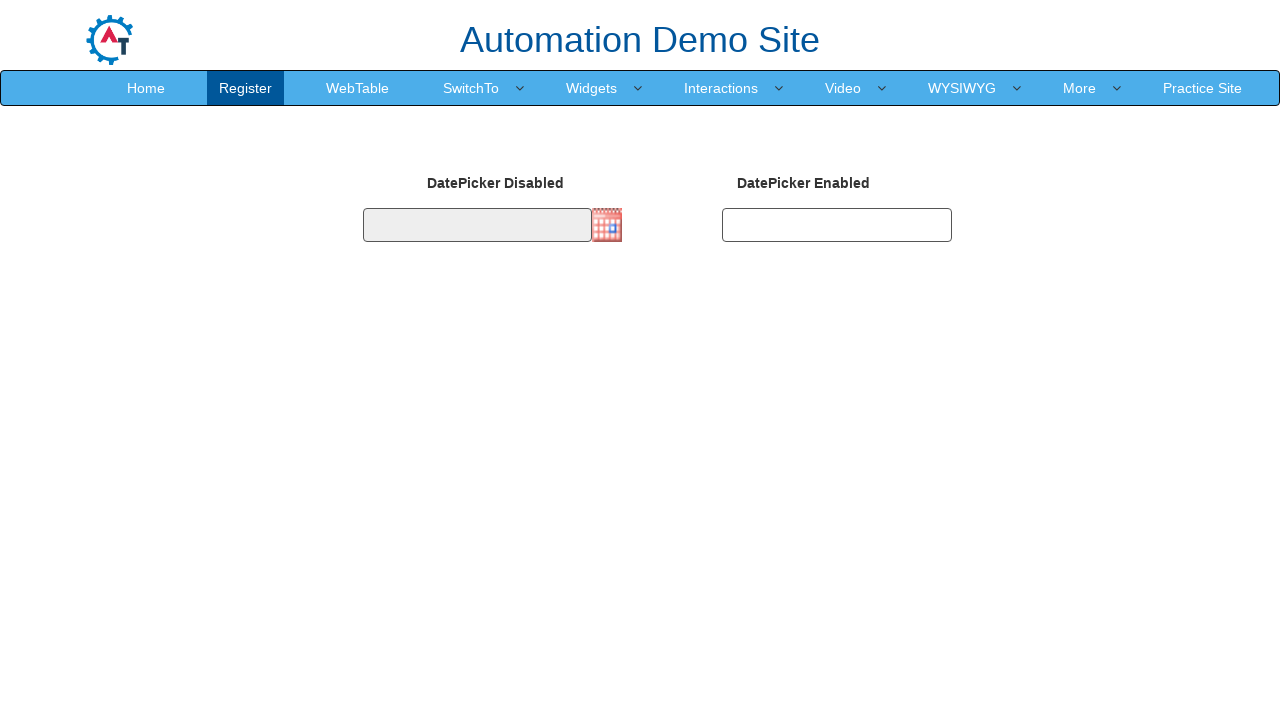

Navigated to datepicker demo page
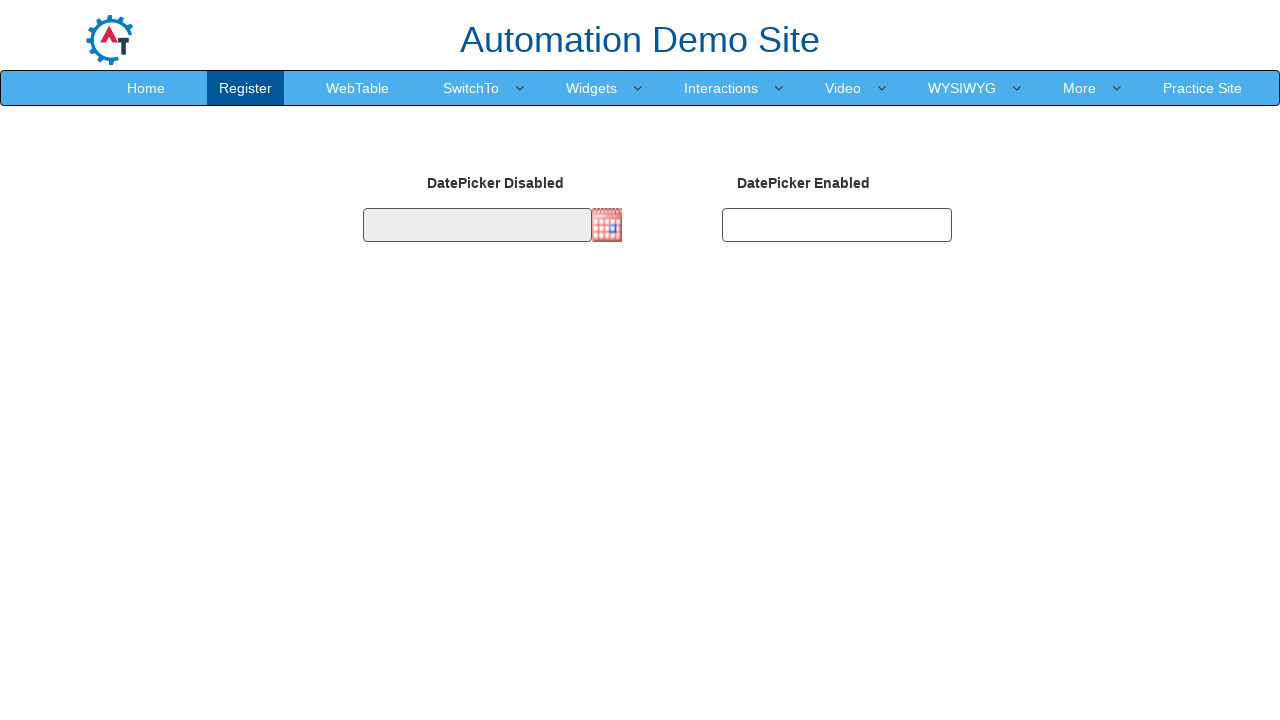

Hovered over the Widgets menu item at (592, 88) on xpath=//a[normalize-space()='Widgets']
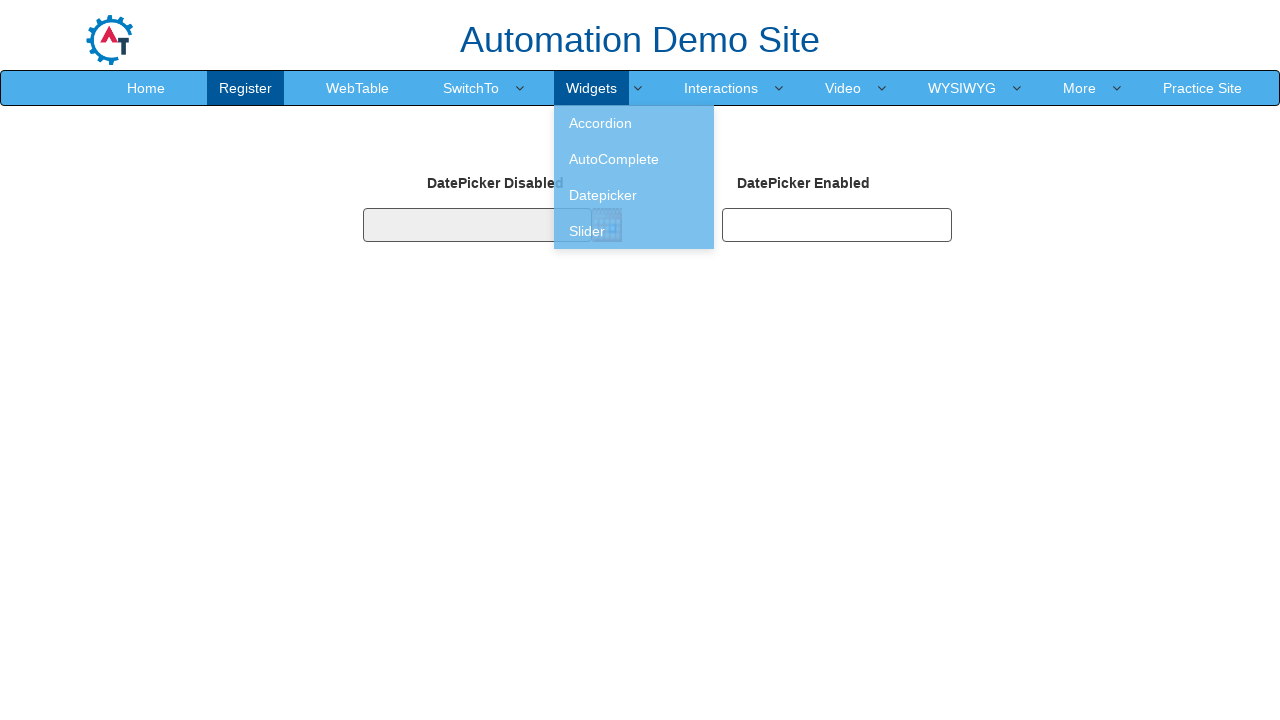

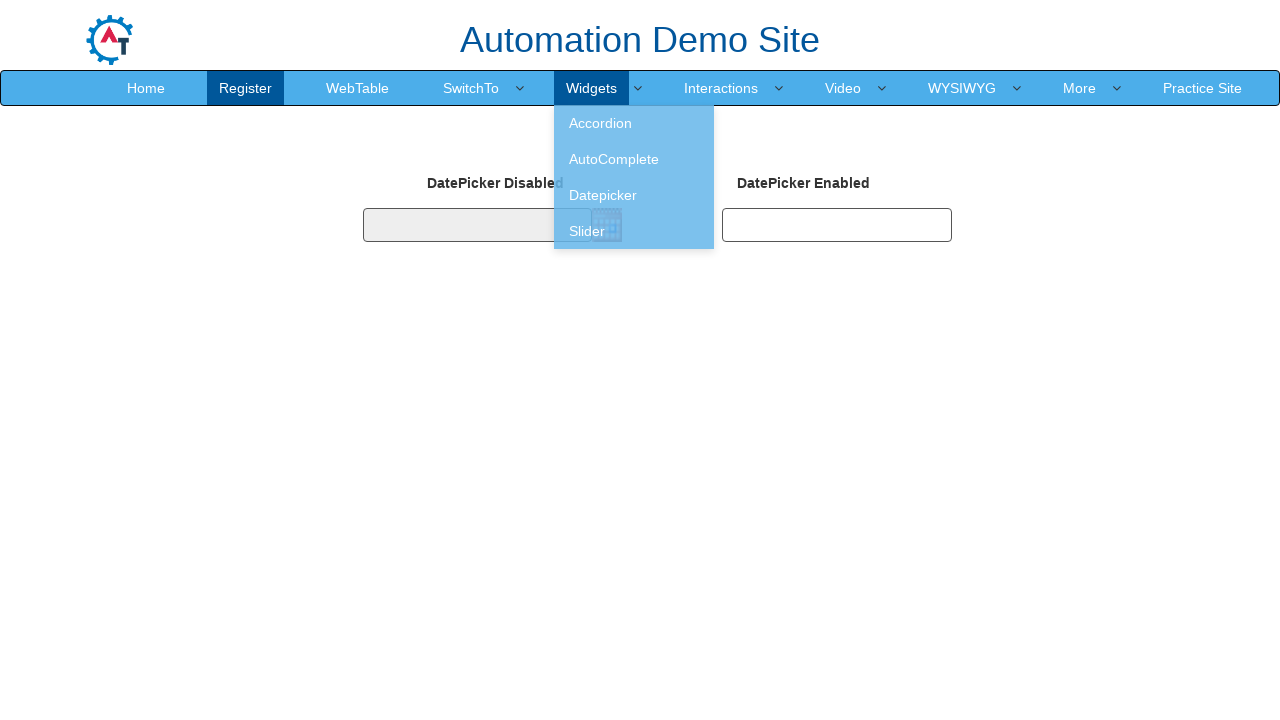